Tests multiple file upload functionality by uploading two files and verifying they appear in the file list

Starting URL: https://davidwalsh.name/demo/multiple-file-upload.php

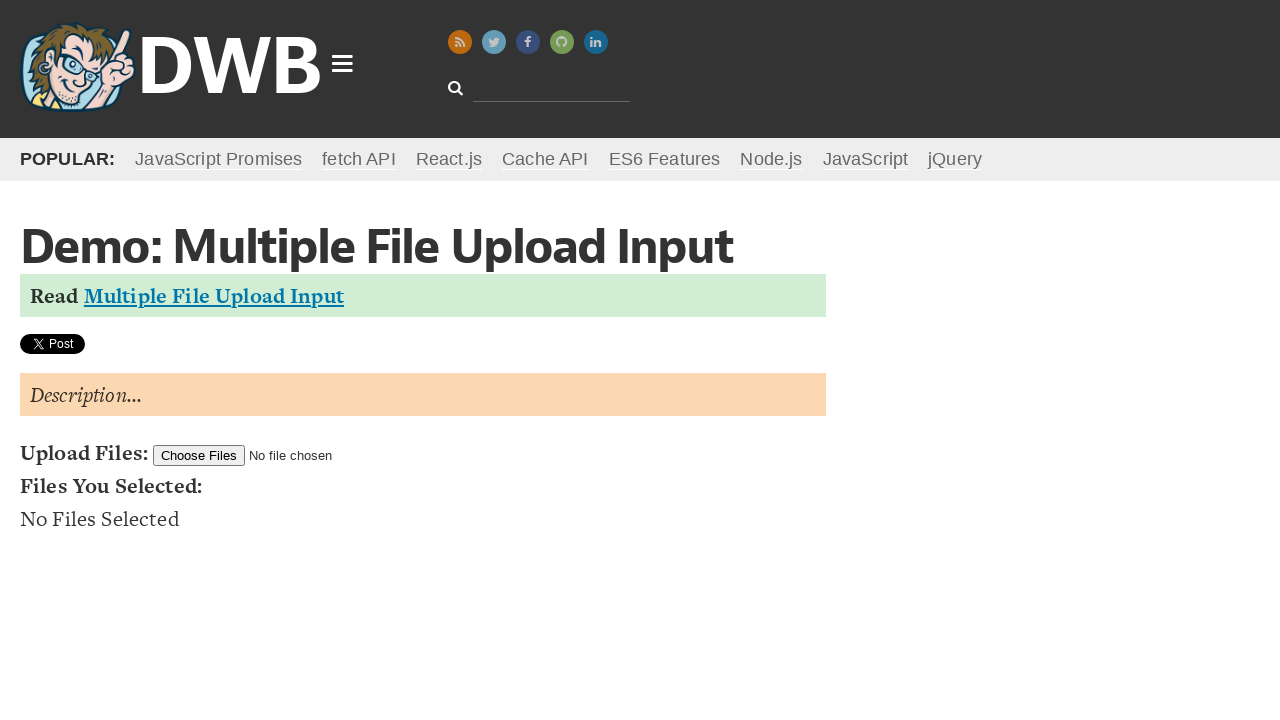

Created first temporary test file
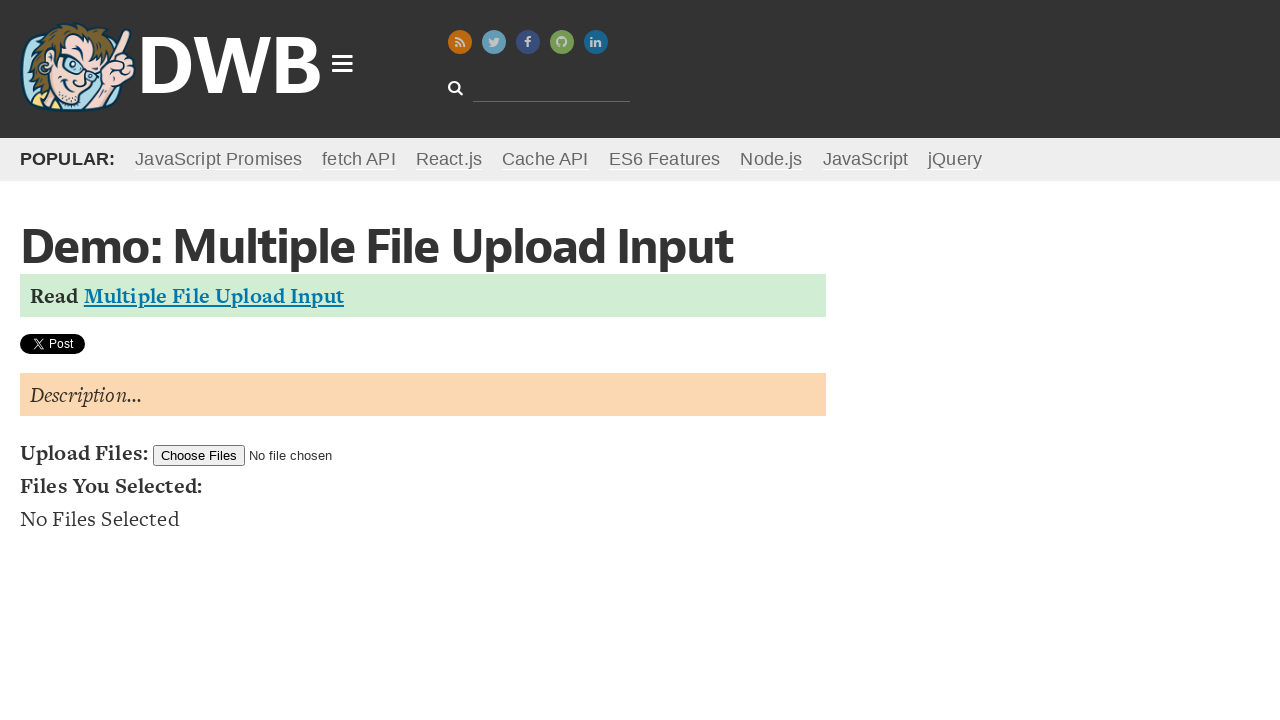

Created second temporary test file
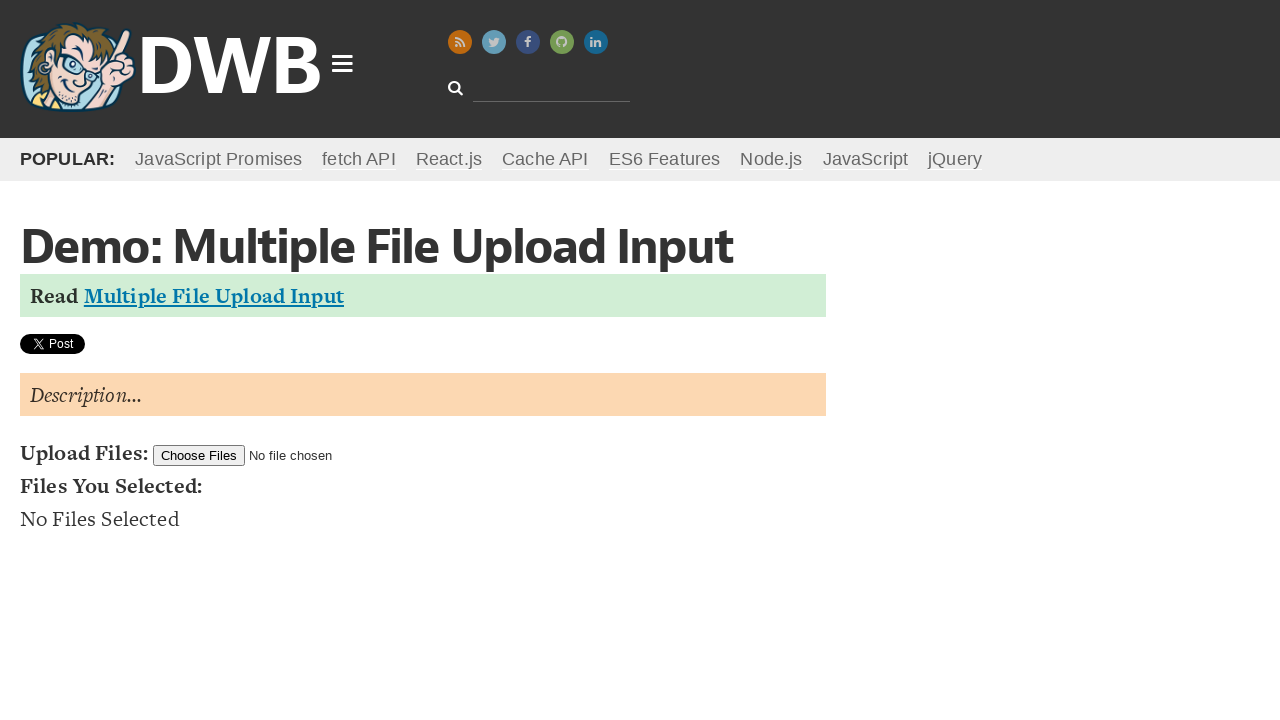

Set input files with two test files for upload
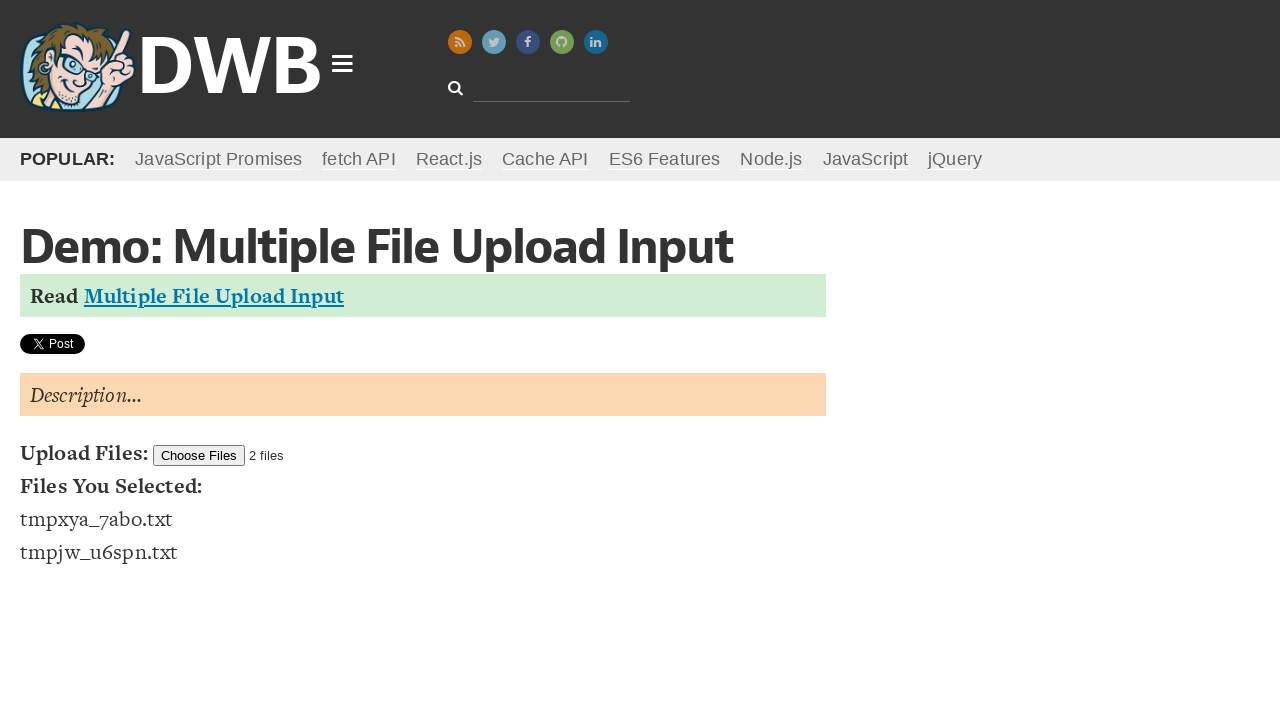

Waited for uploaded files to appear in the file list
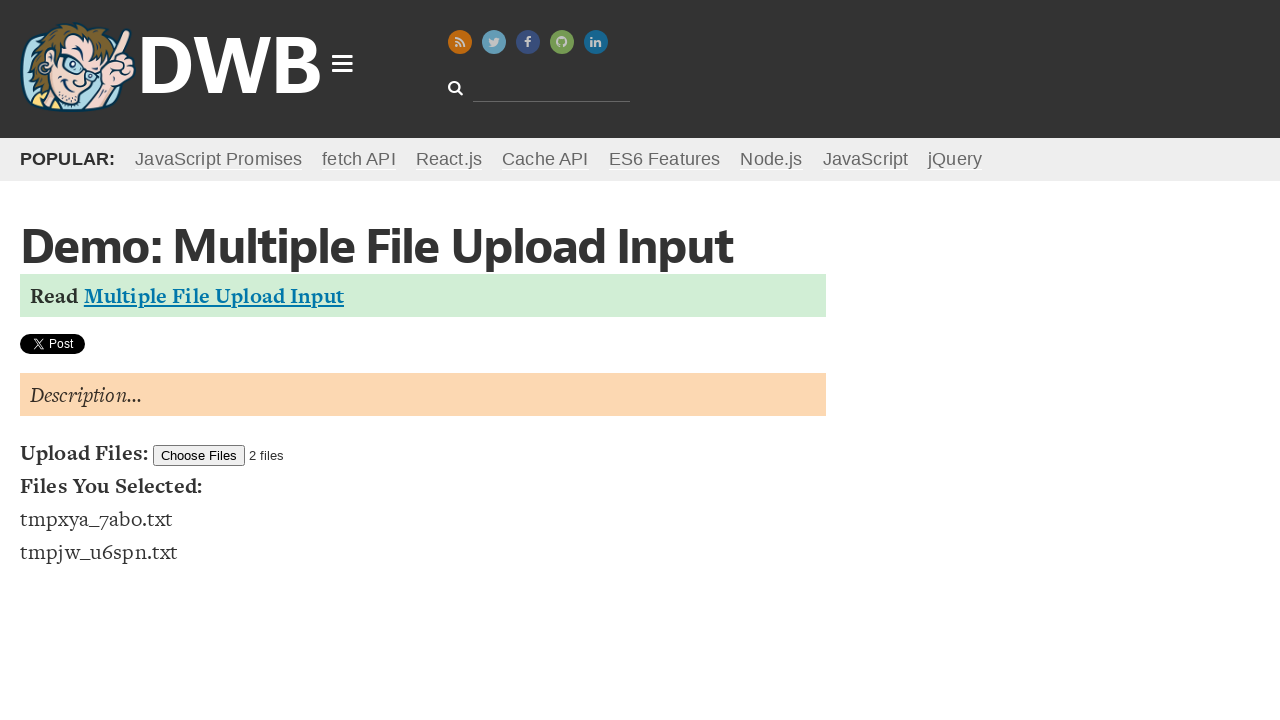

Retrieved all uploaded files from the list
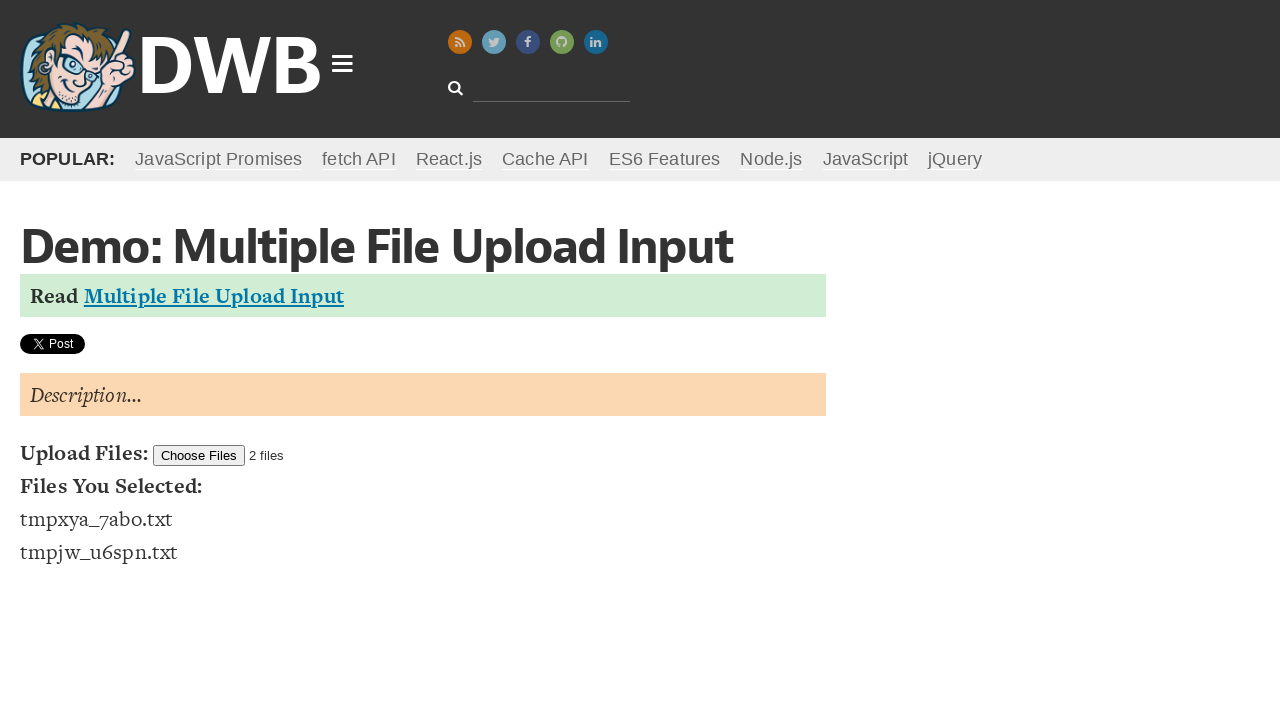

Cleaned up first temporary test file
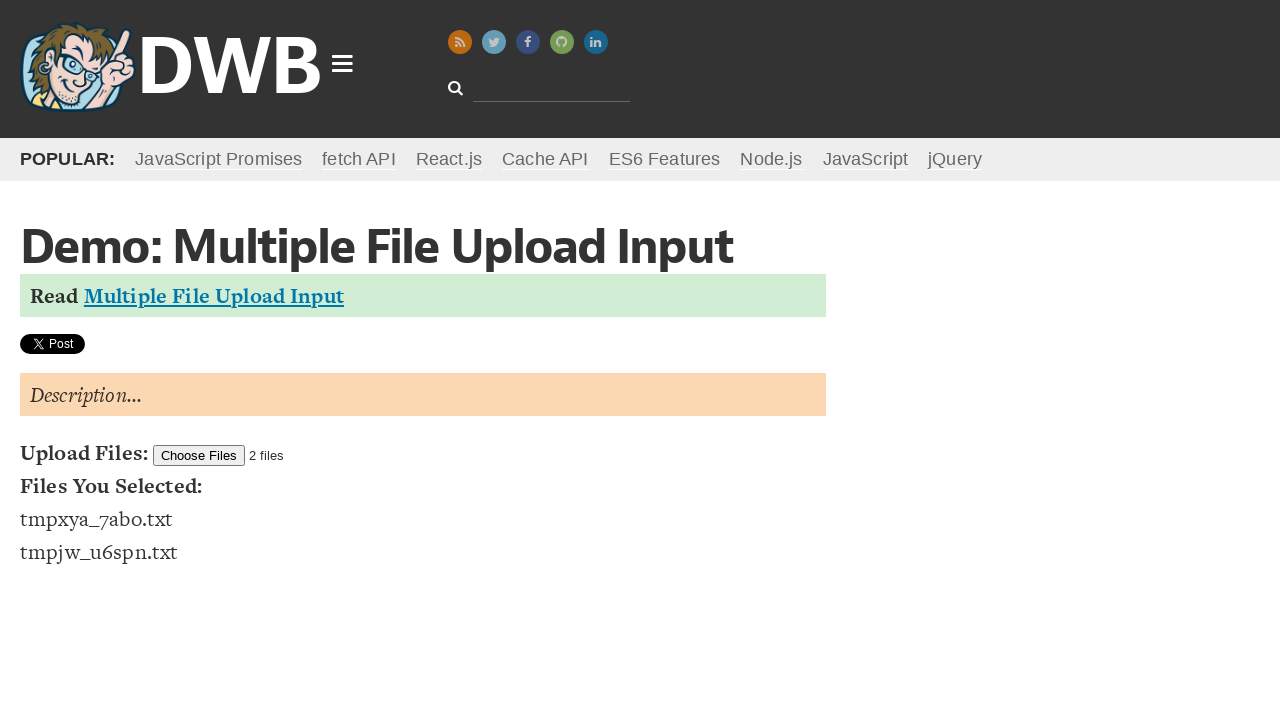

Cleaned up second temporary test file
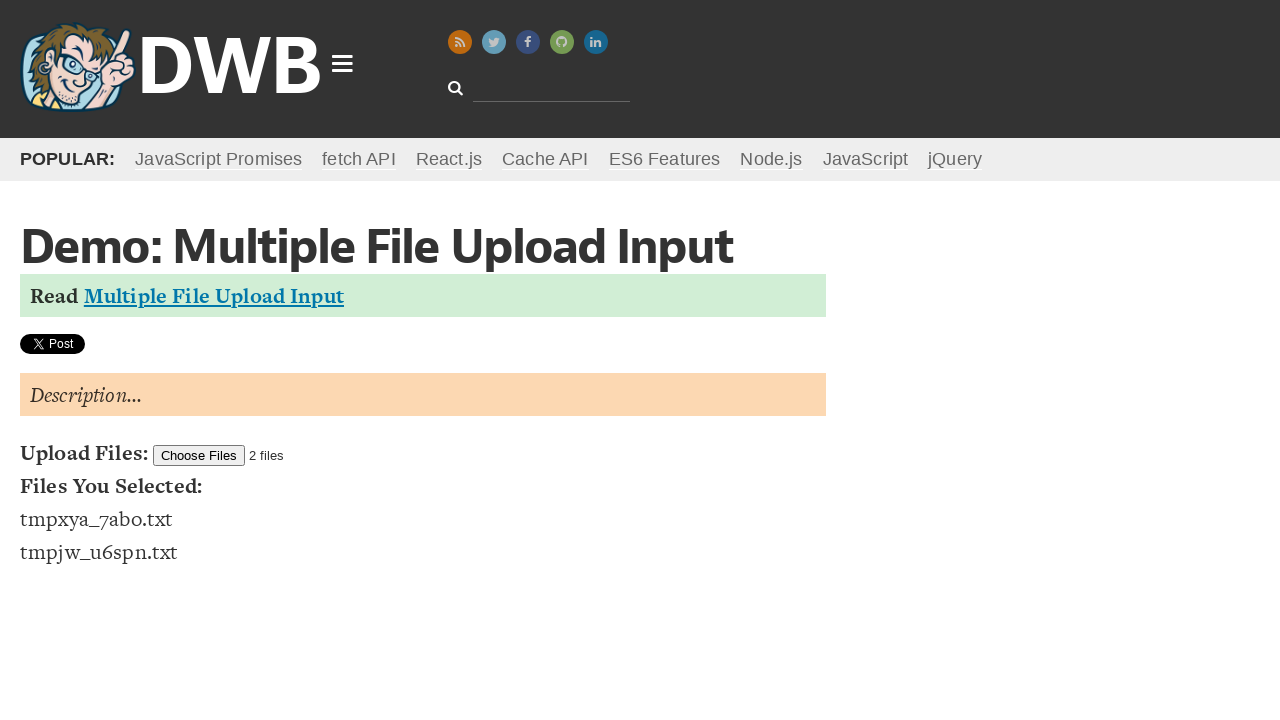

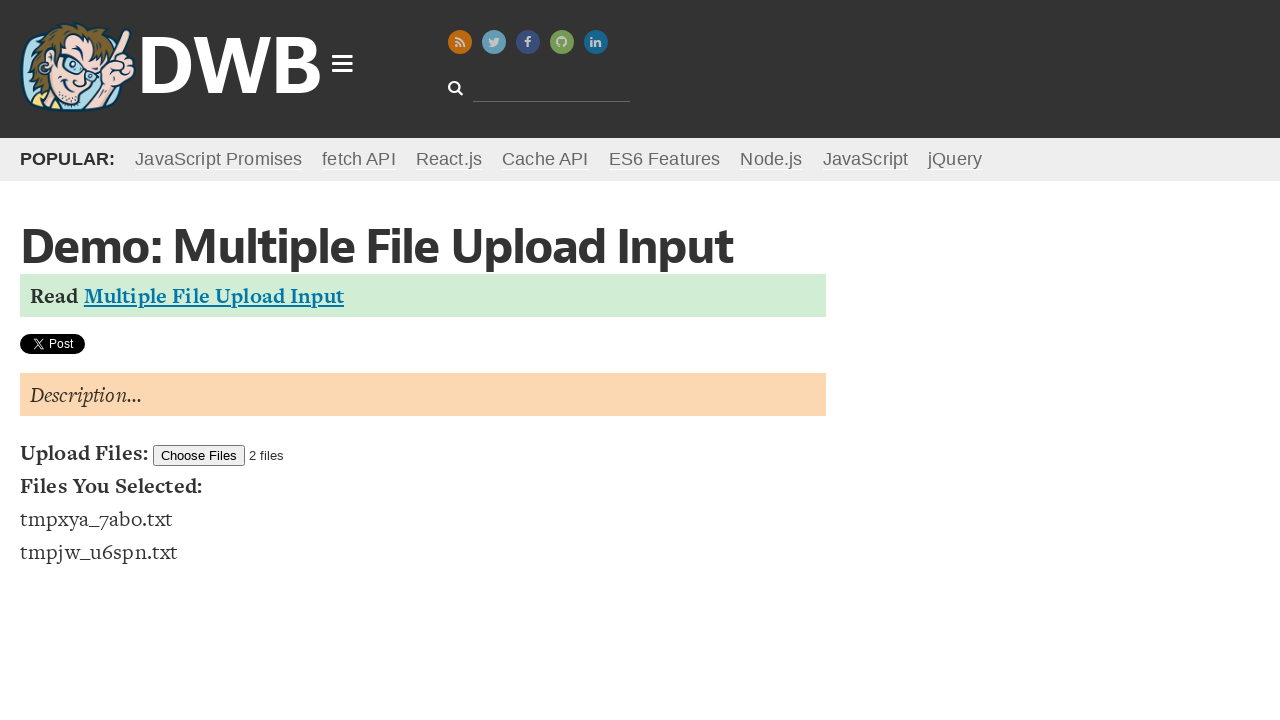